Tests un-marking items as complete by unchecking their toggle boxes

Starting URL: https://demo.playwright.dev/todomvc

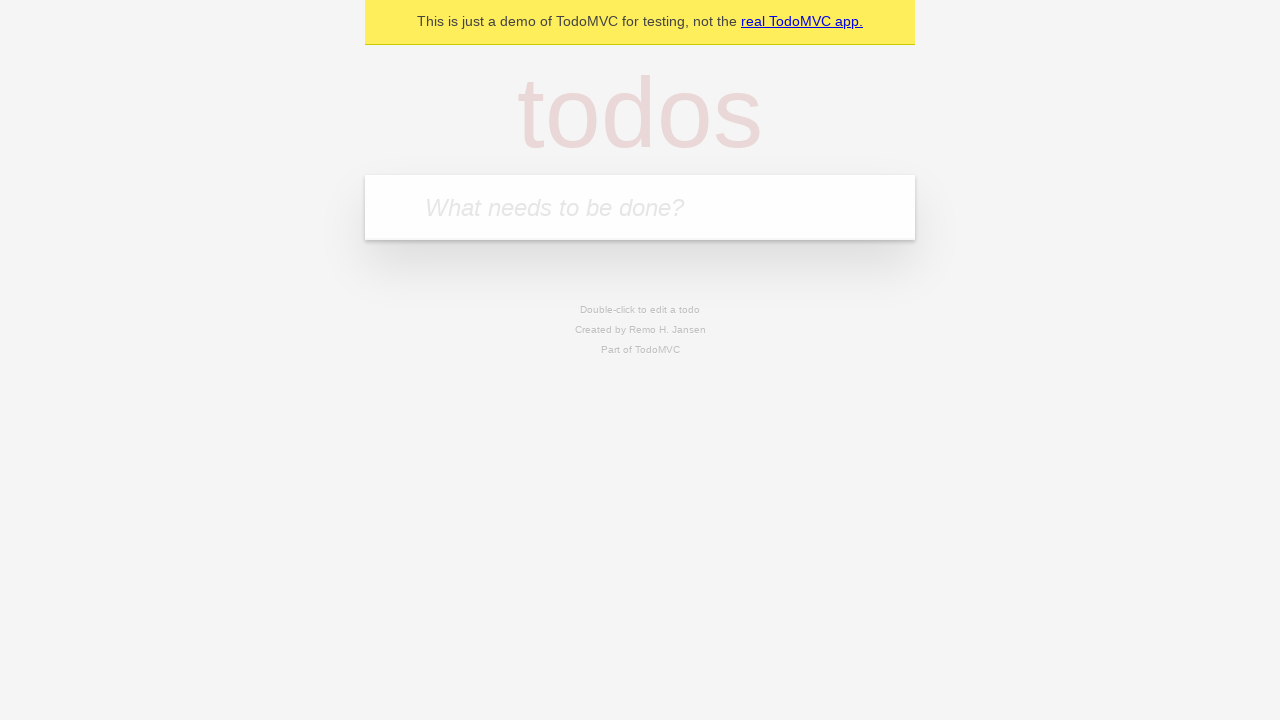

Filled new todo input with 'buy some cheese' on .new-todo
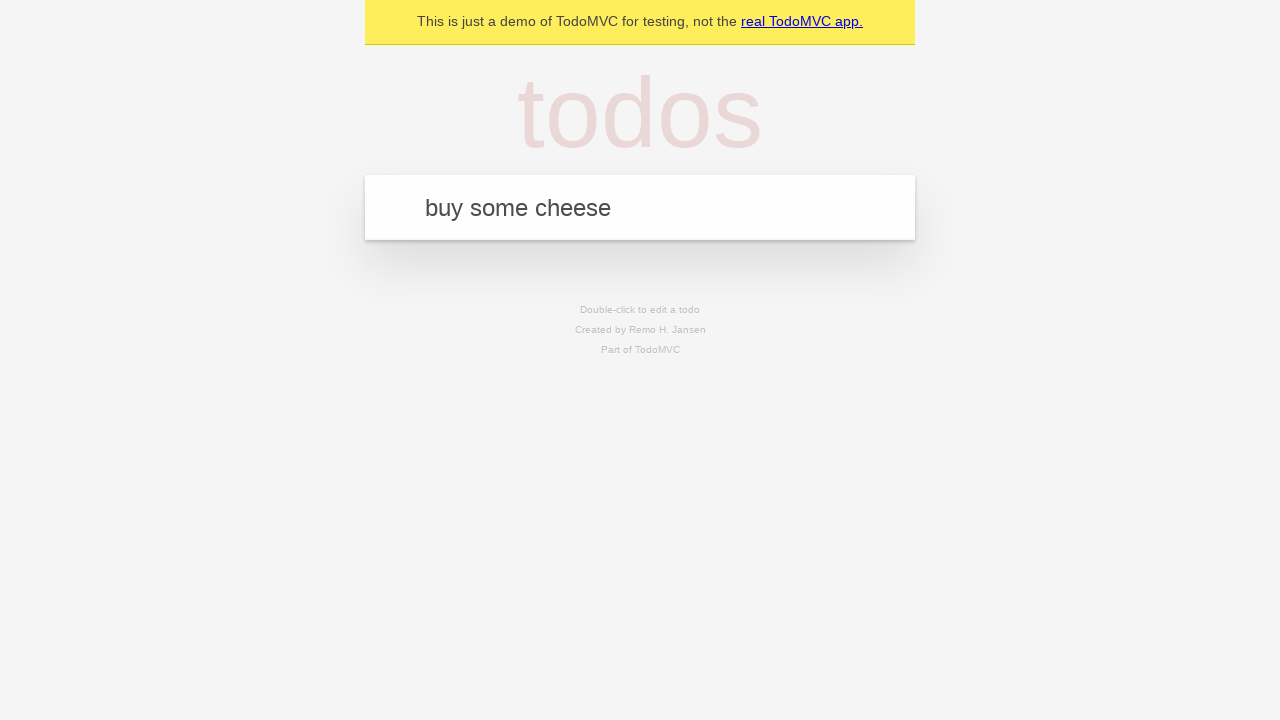

Pressed Enter to create first todo item on .new-todo
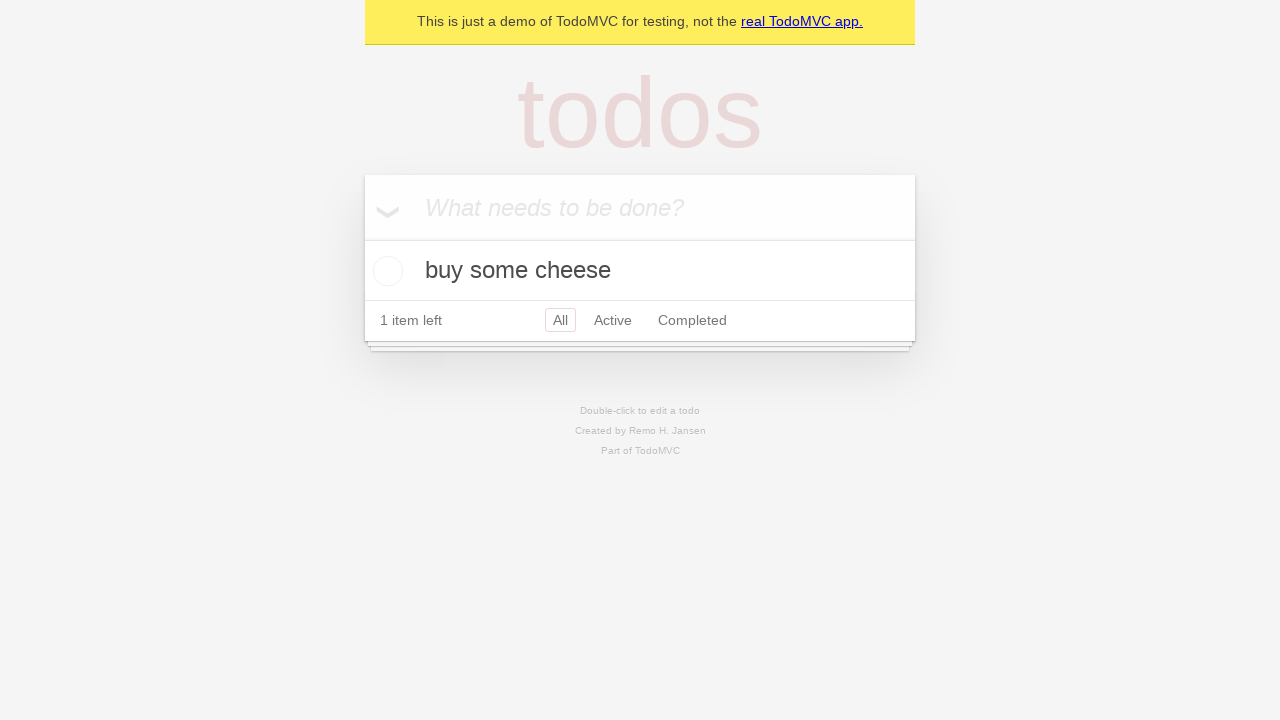

Filled new todo input with 'feed the cat' on .new-todo
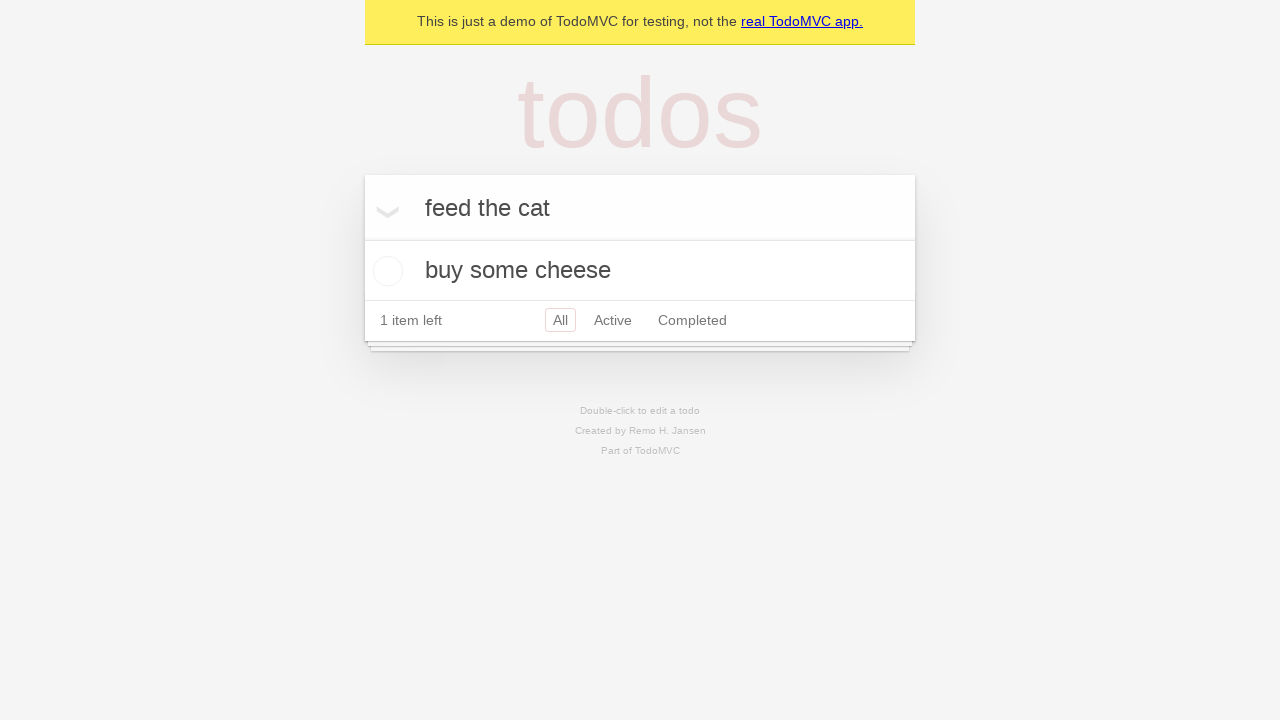

Pressed Enter to create second todo item on .new-todo
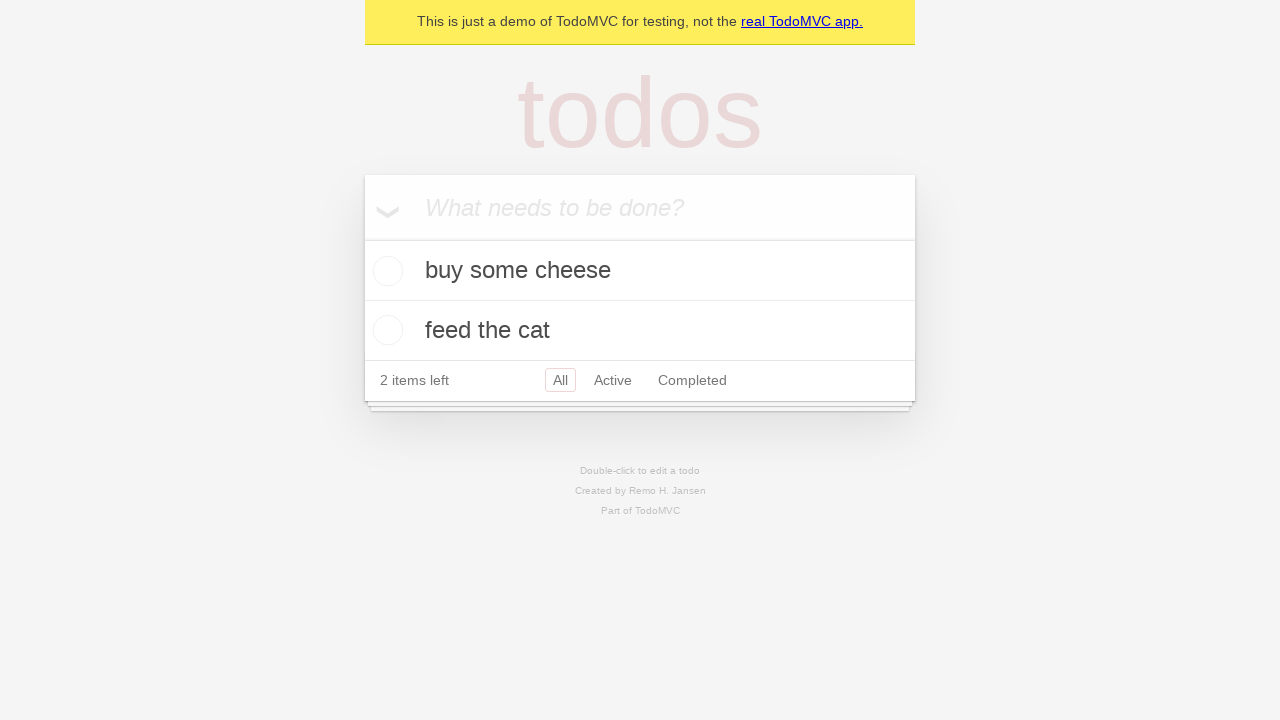

Located first todo item in list
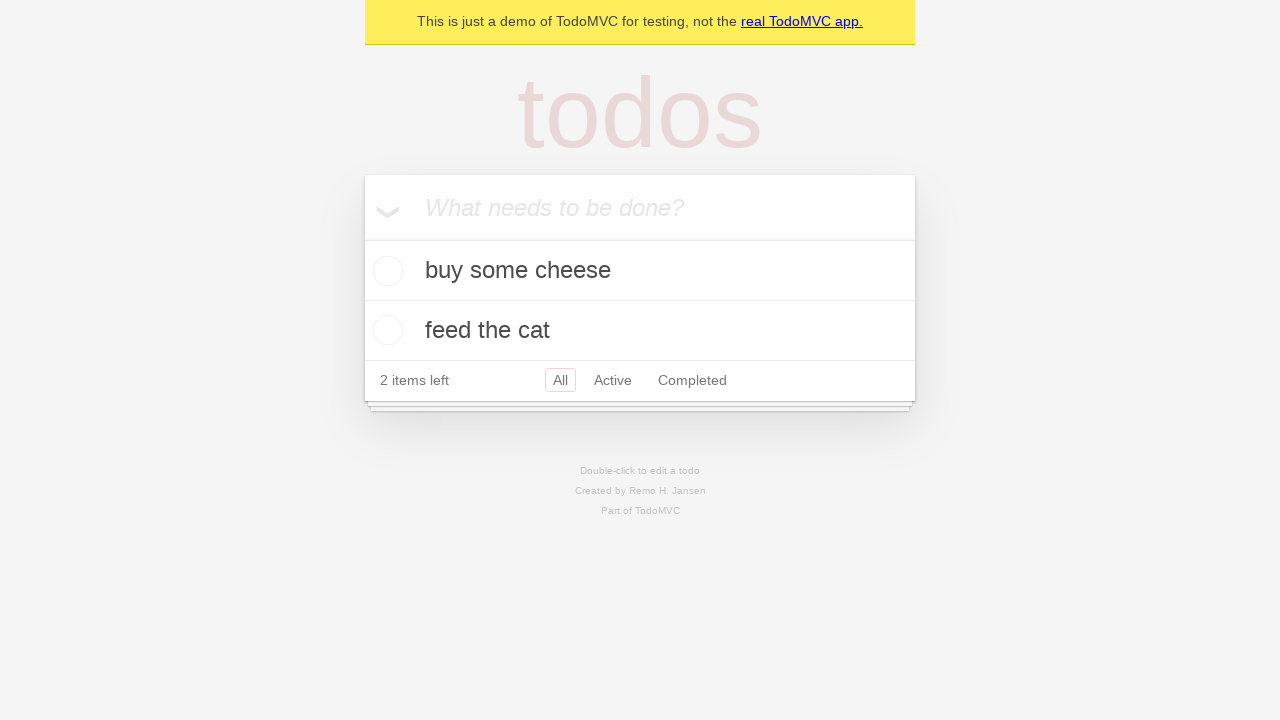

Checked first todo item to mark as complete at (385, 271) on .todo-list li >> nth=0 >> .toggle
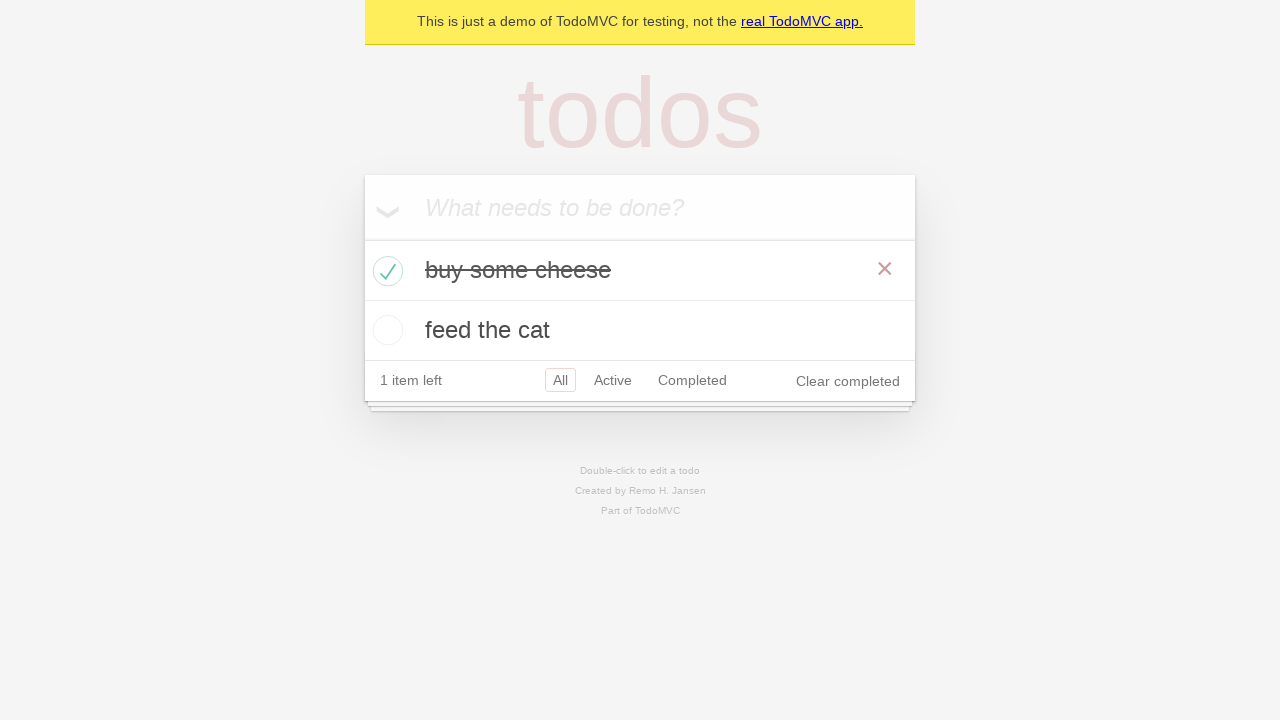

Unchecked first todo item to mark as incomplete at (385, 271) on .todo-list li >> nth=0 >> .toggle
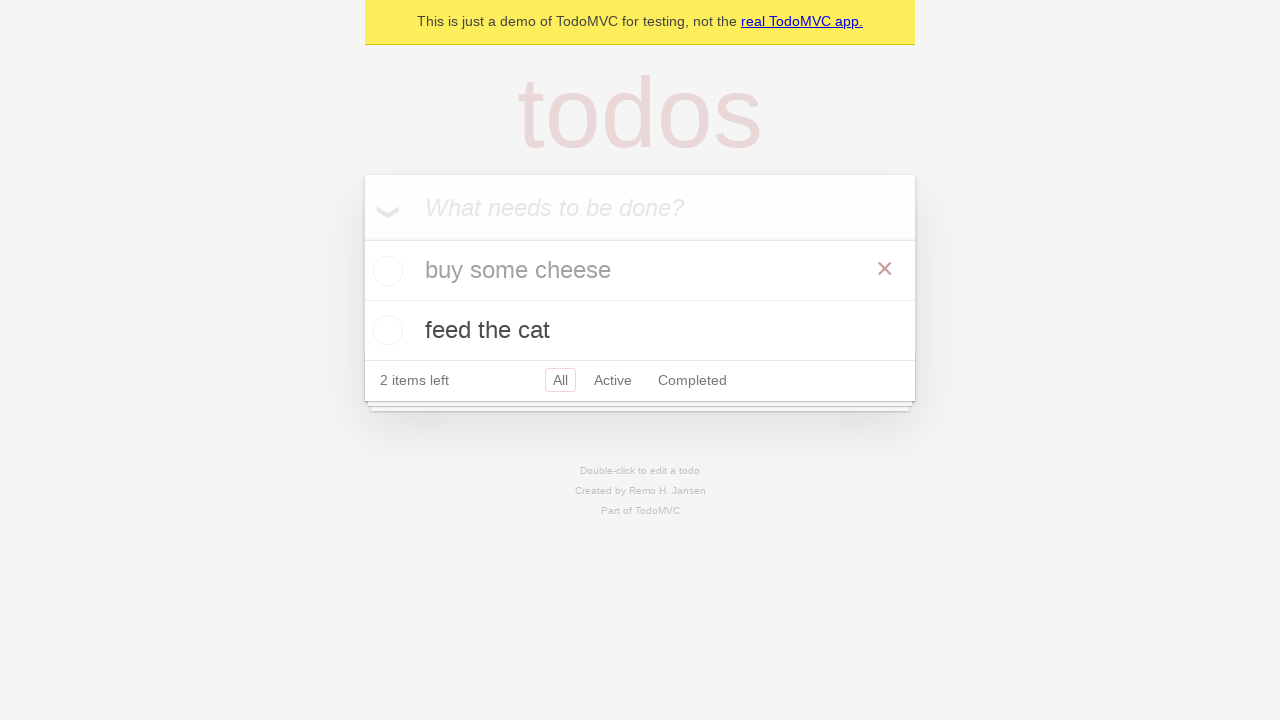

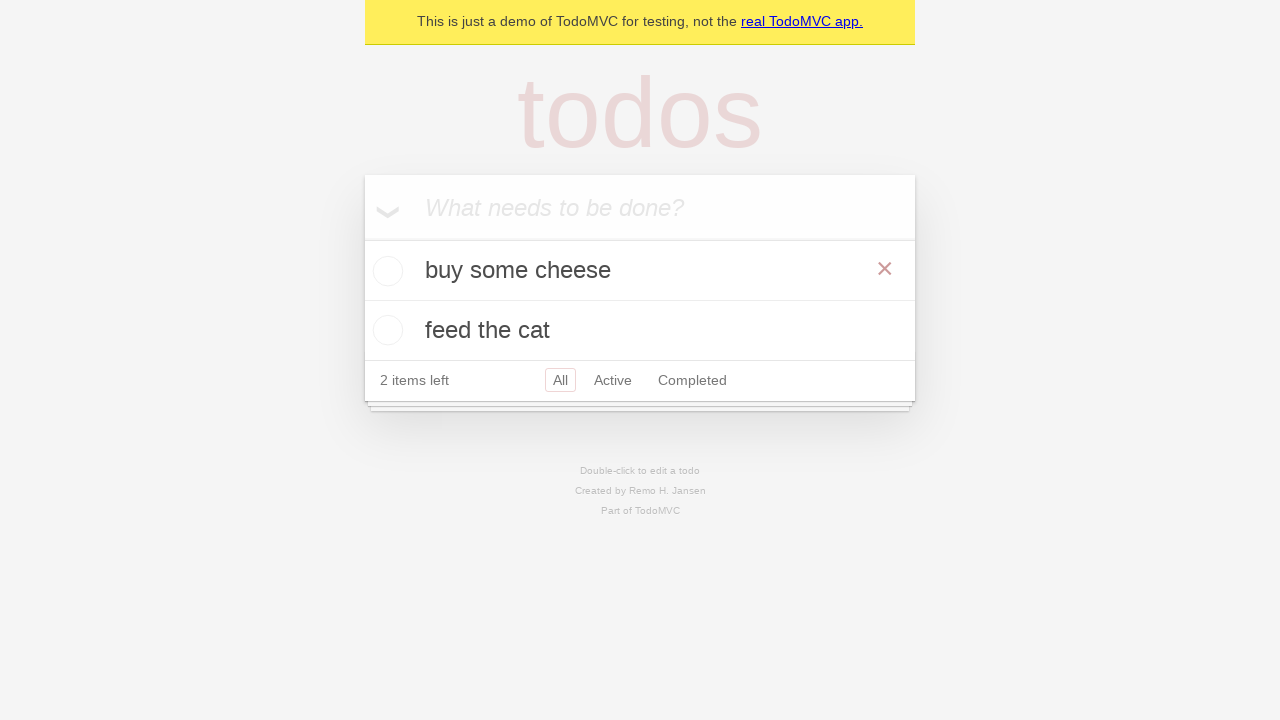